Tests various scrolling operations on W3Schools website including scrolling to bottom, top, scrolling by pixels, and scrolling to a specific JavaScript heading element

Starting URL: https://www.w3schools.com/

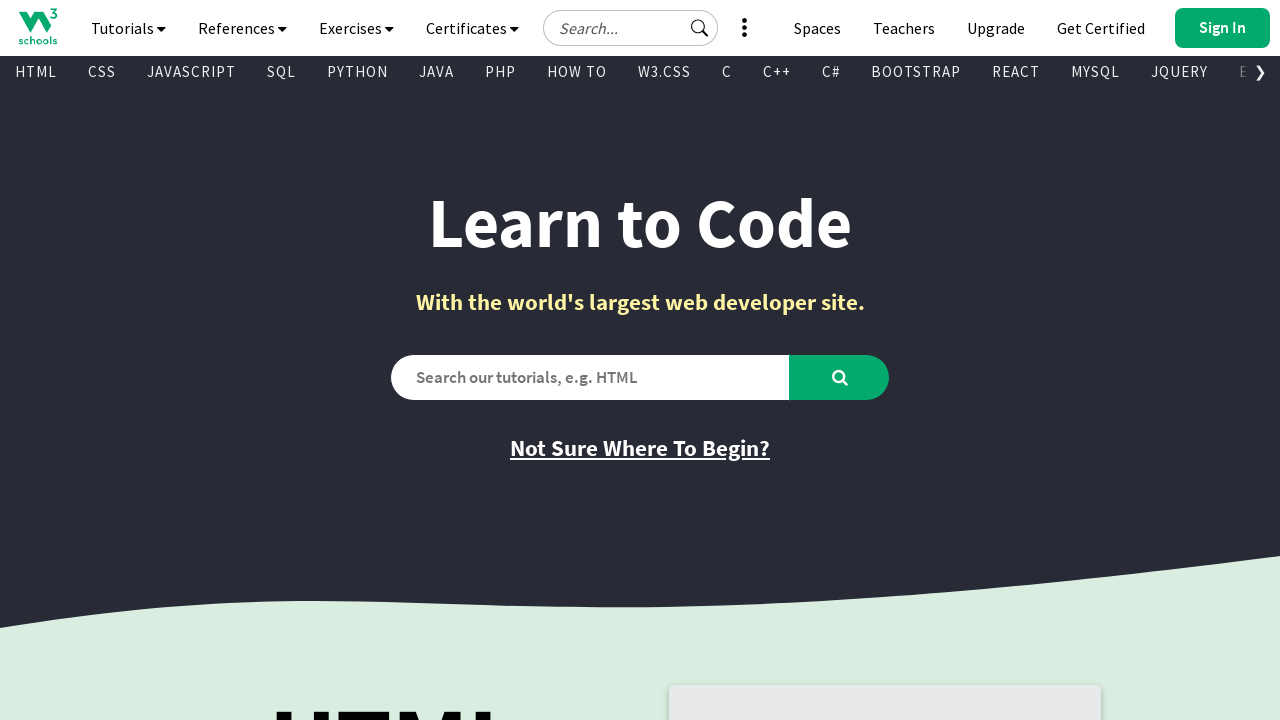

Scrolled to bottom of W3Schools page
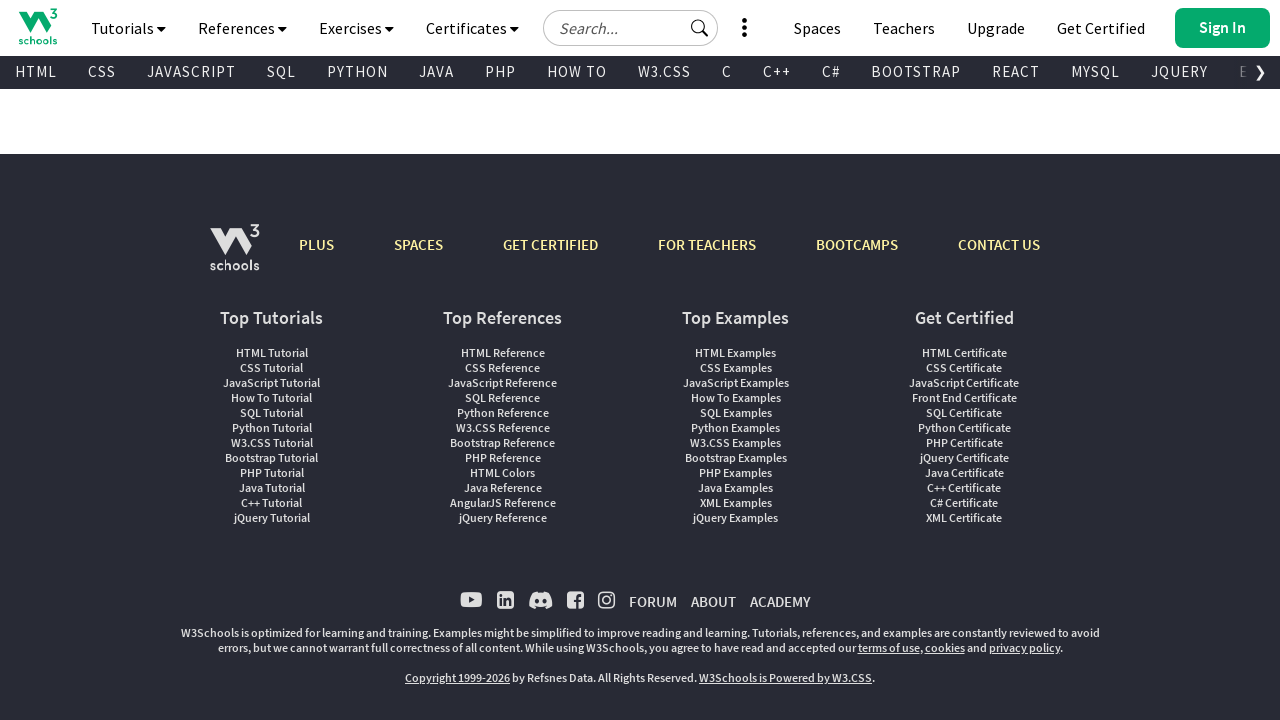

Waited 3 seconds for scroll animation to complete
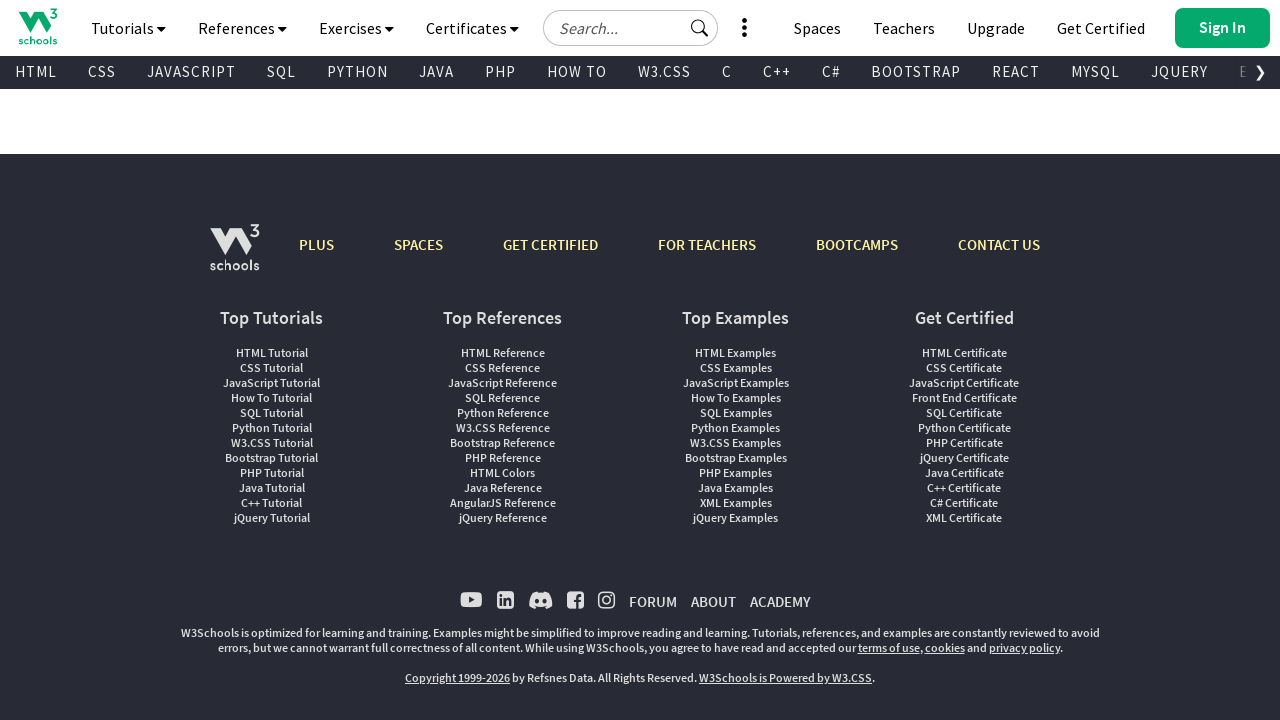

Scrolled to top of page
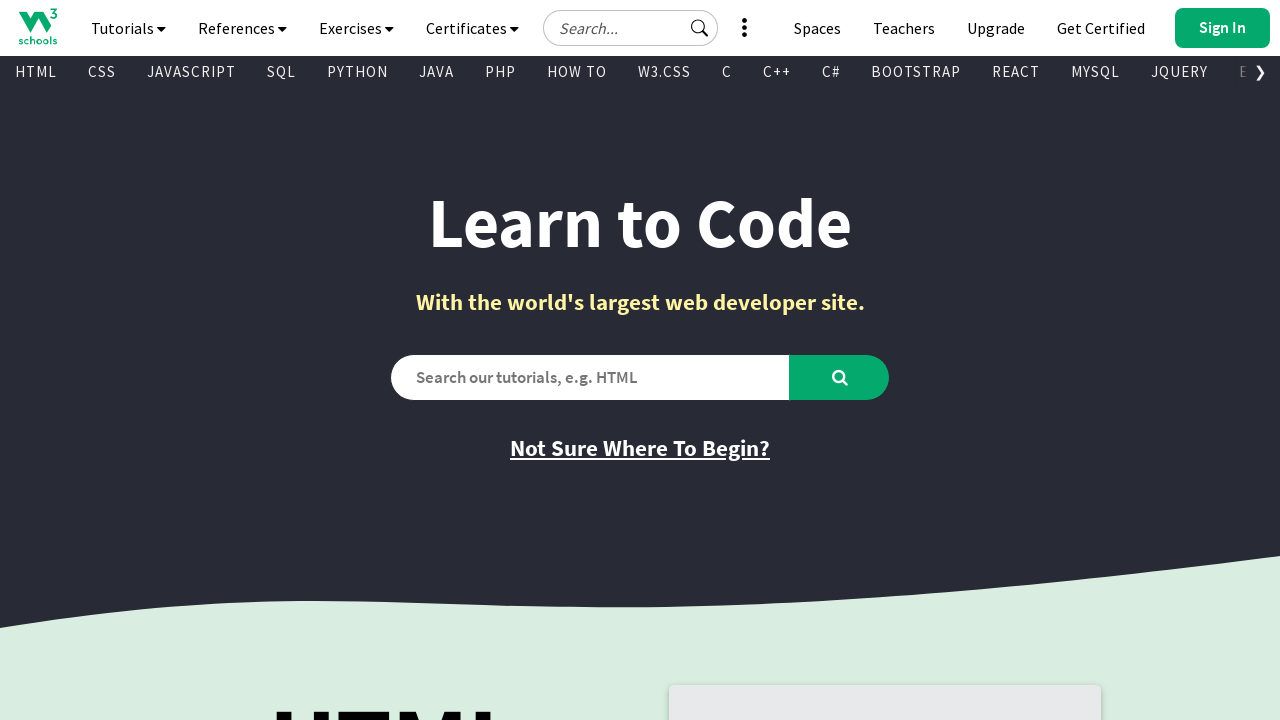

Waited 3 seconds for scroll animation to complete
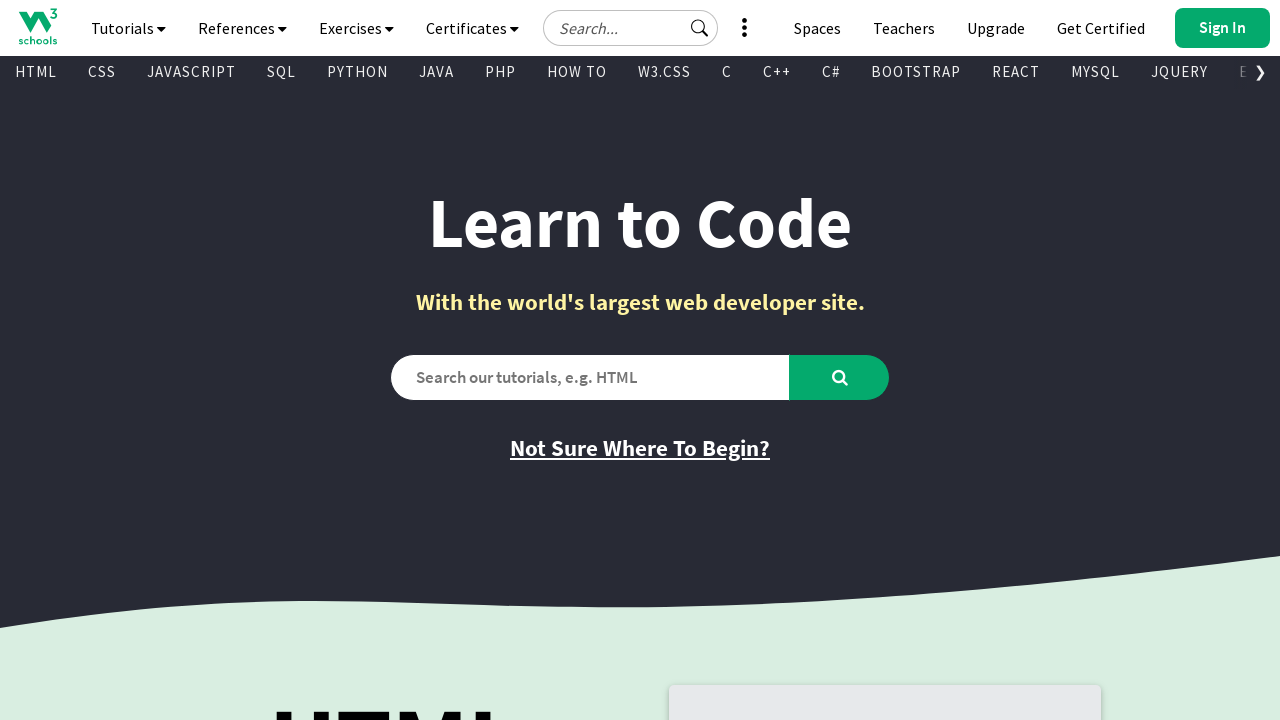

Scrolled down by 1000 pixels
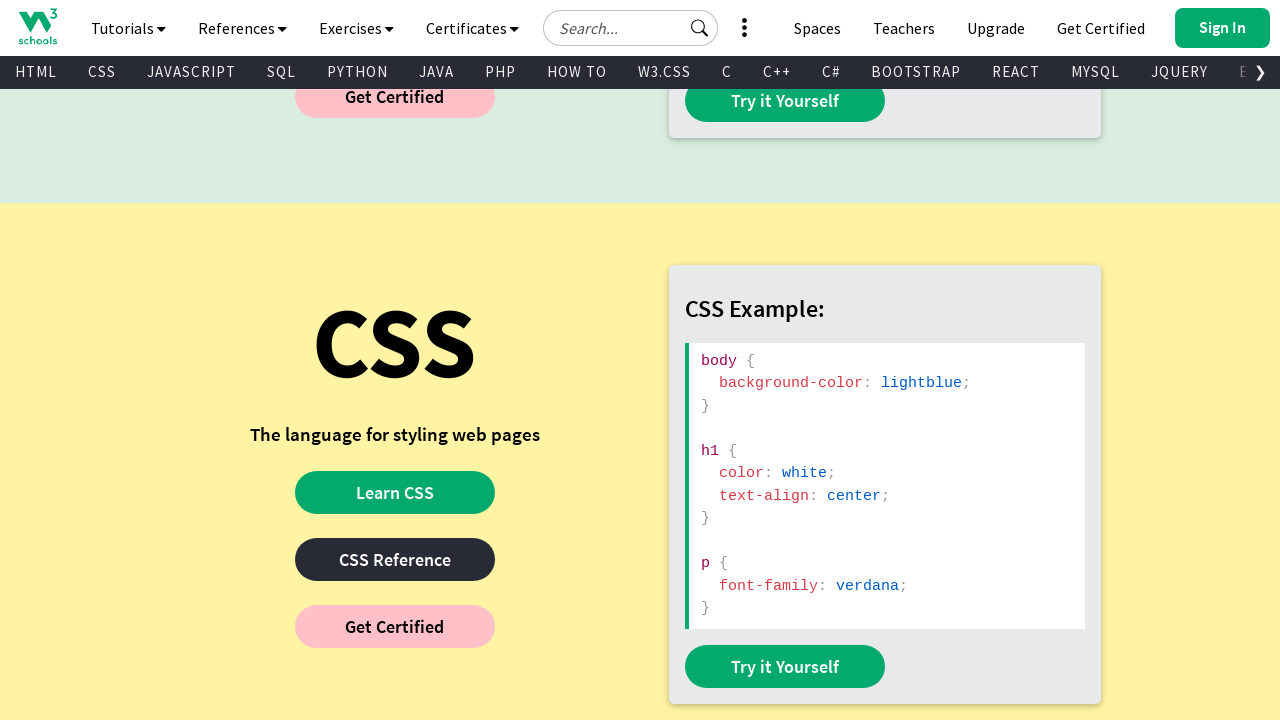

Waited 3 seconds for scroll animation to complete
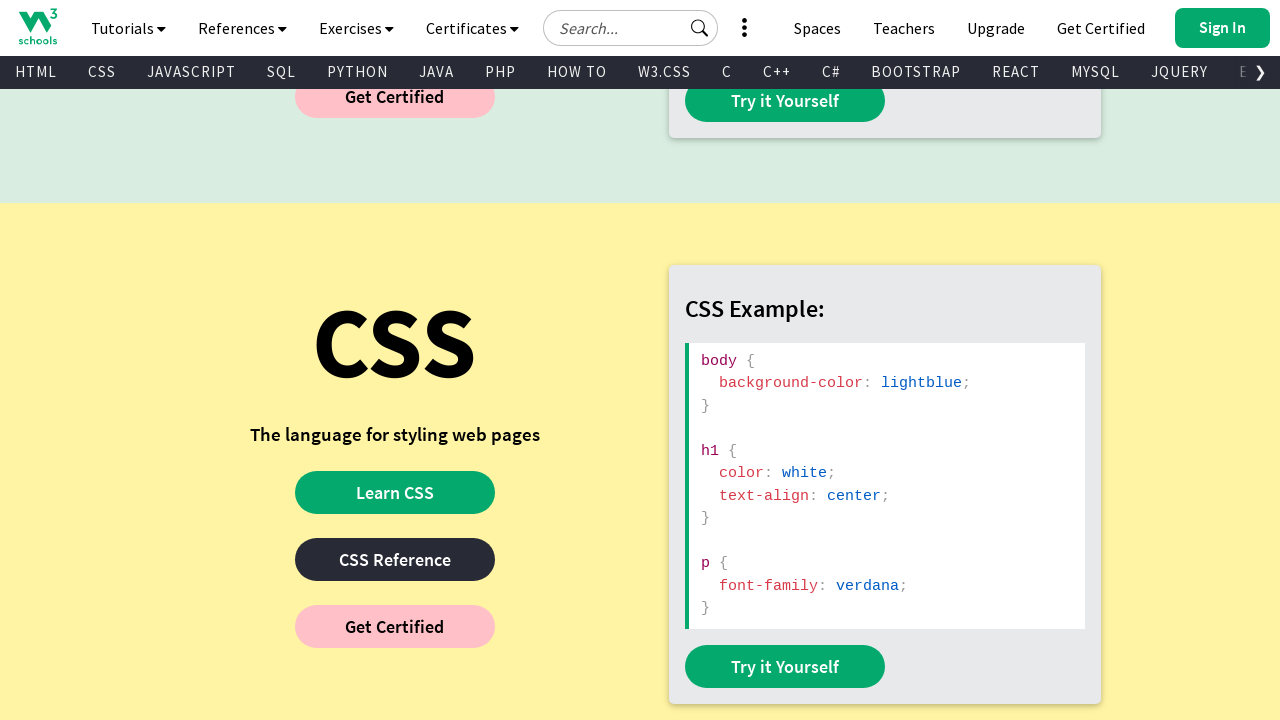

Scrolled up by 1000 pixels
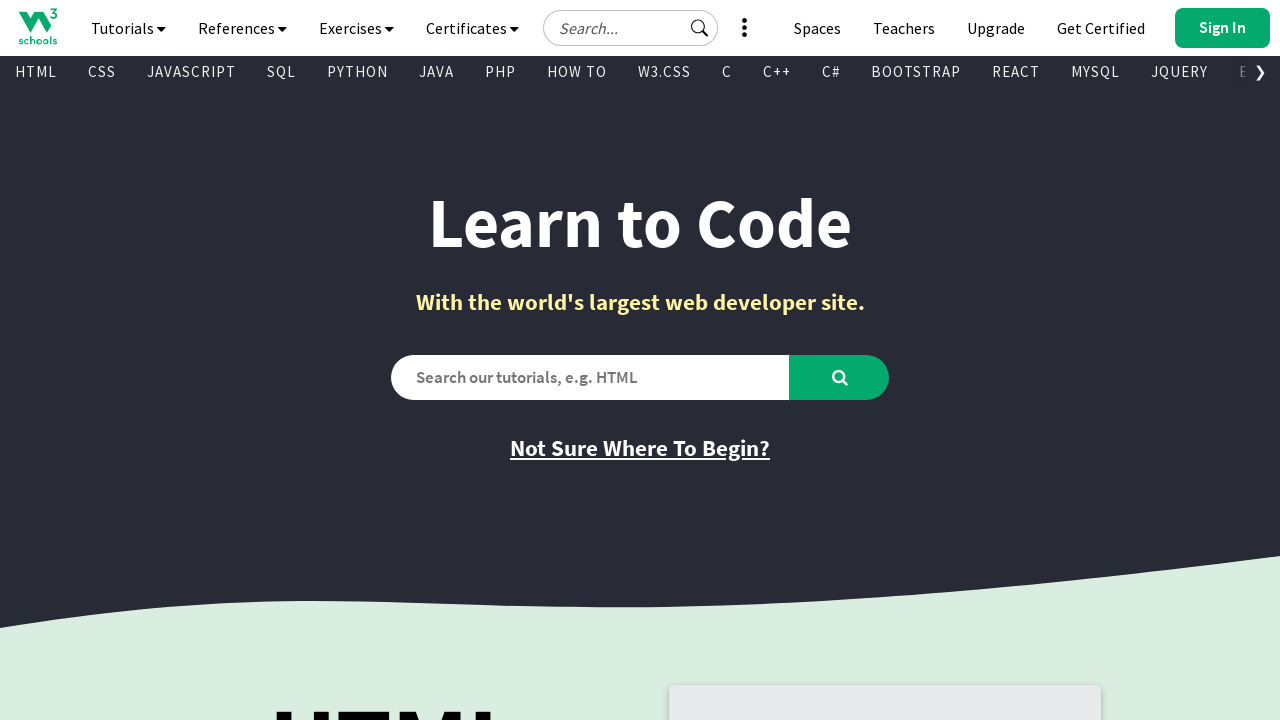

Waited 3 seconds for scroll animation to complete
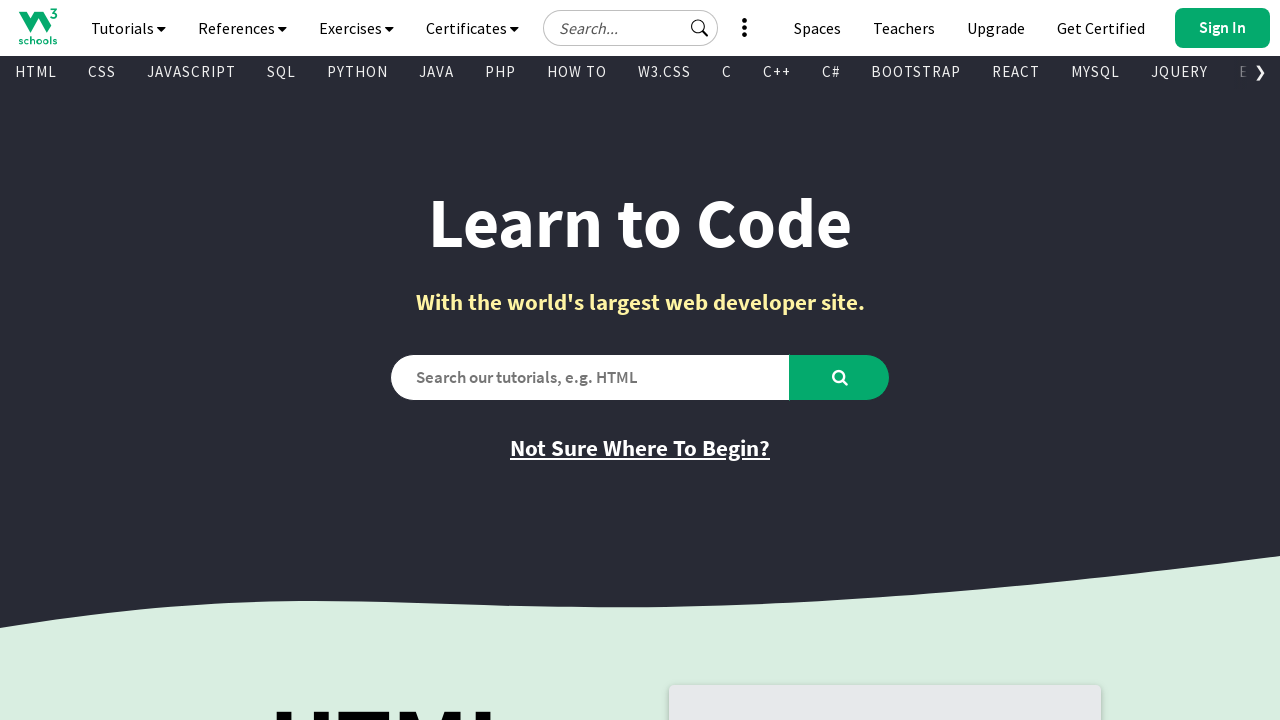

Located JavaScript heading element
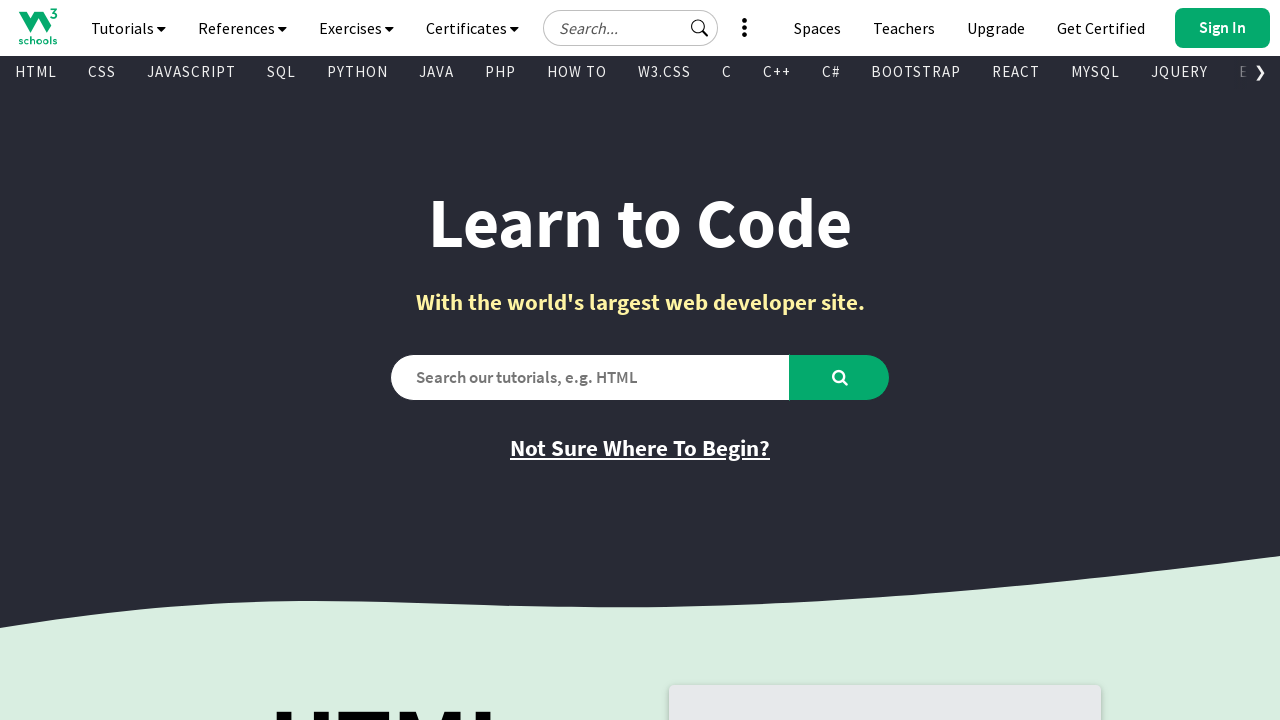

Scrolled to JavaScript heading element
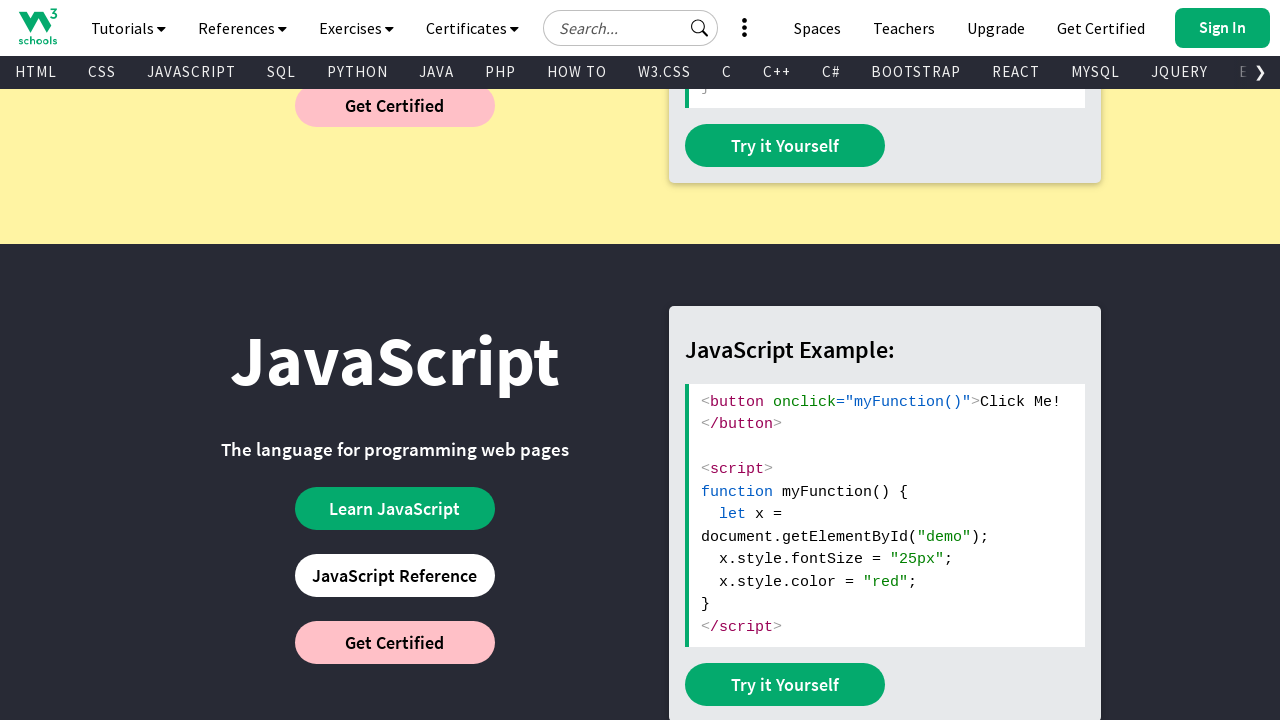

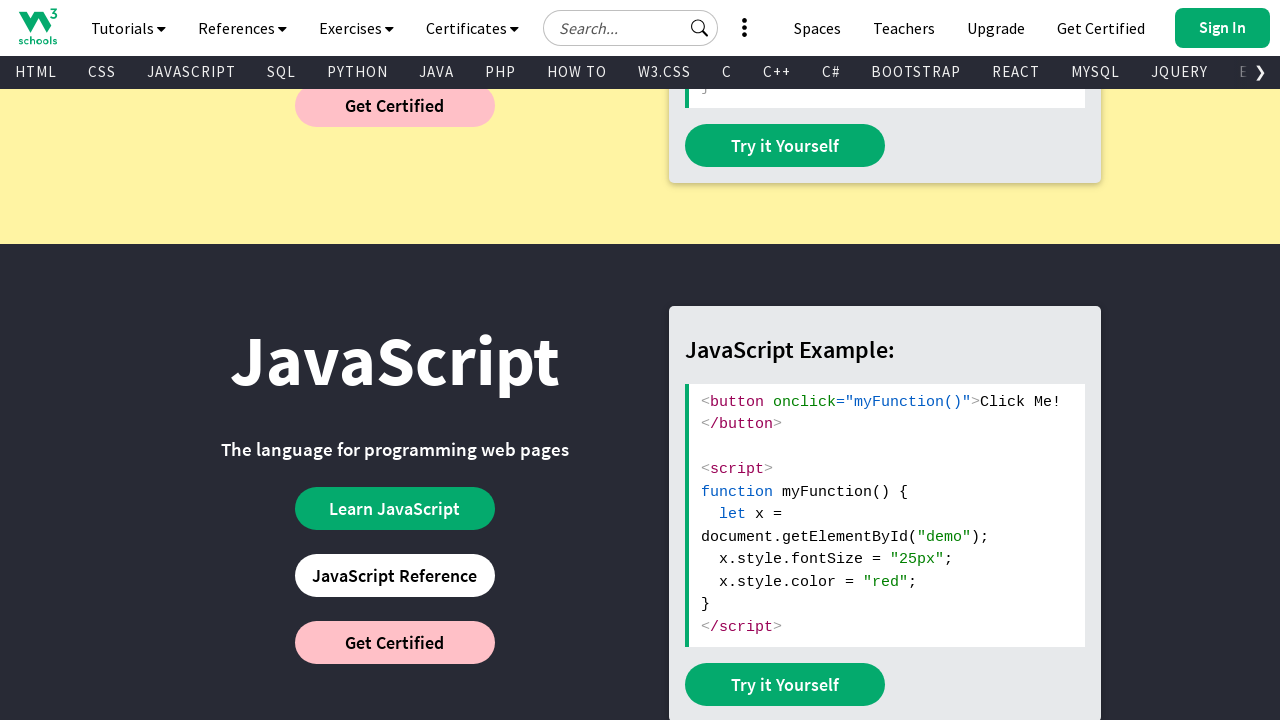